Tests registration form with invalid phone numbers (too short and invalid prefix) and verifies error messages

Starting URL: https://alada.vn/tai-khoan/dang-ky.html

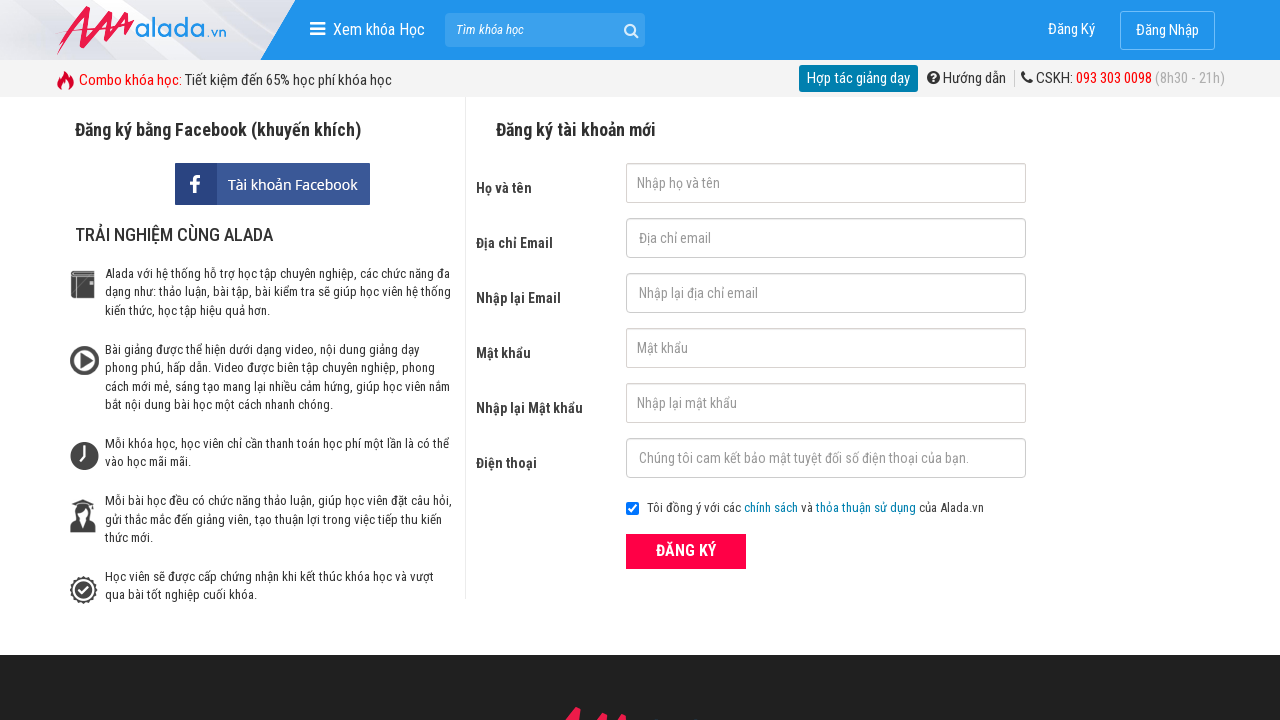

Filled first name field with 'Pham Tat Dat' on input#txtFirstname
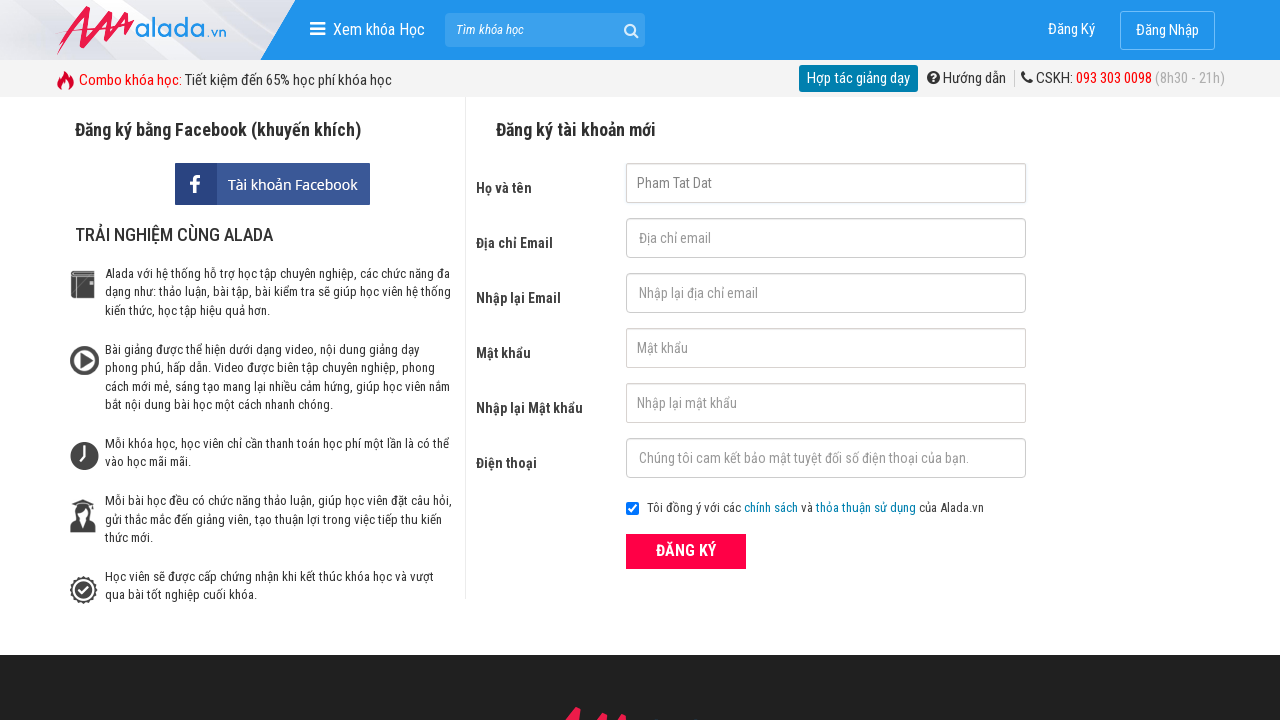

Filled email field with 'phamtatdat@gmail.com' on input#txtEmail
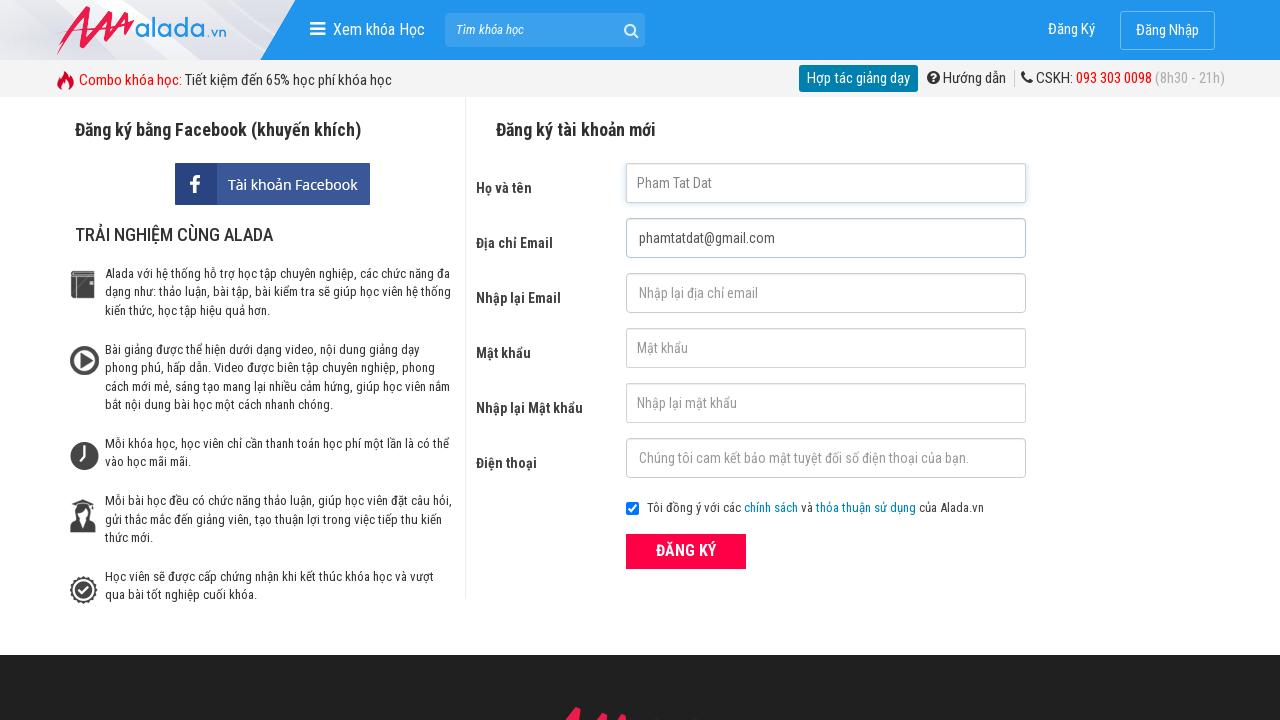

Filled confirm email field with 'phamtatdat@gmail.com' on input#txtCEmail
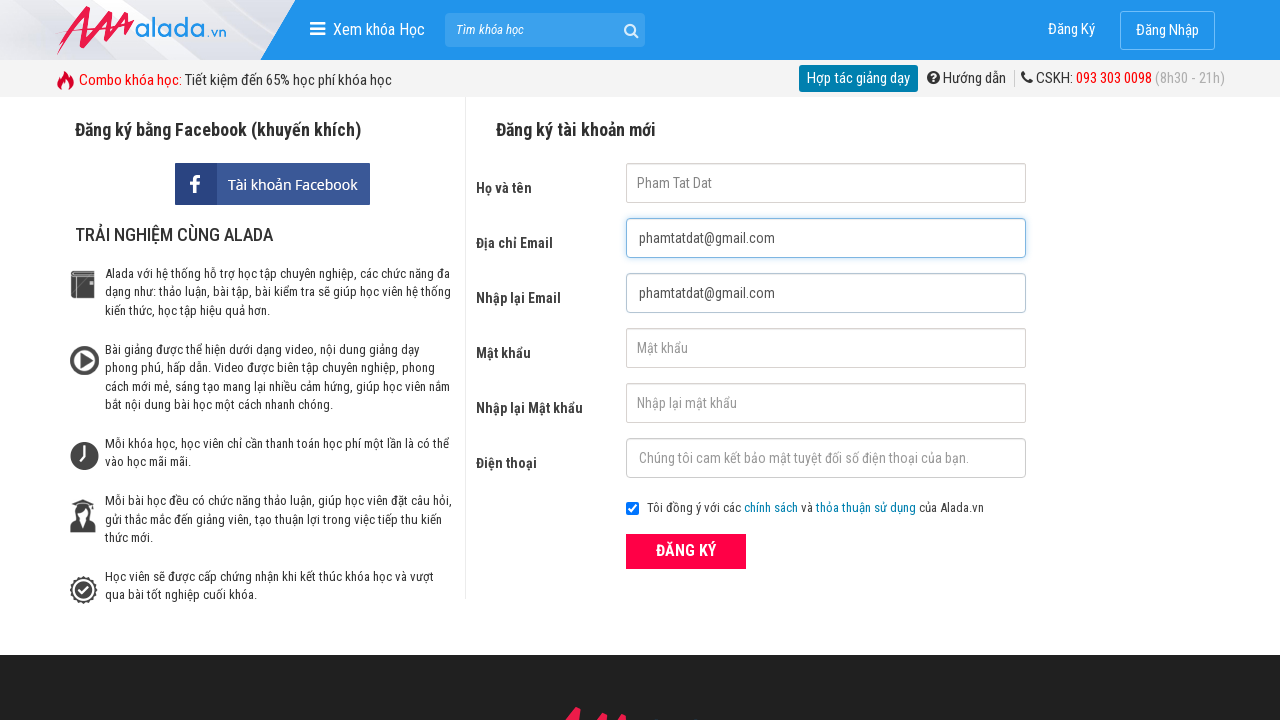

Filled password field with '12345678' on input#txtPassword
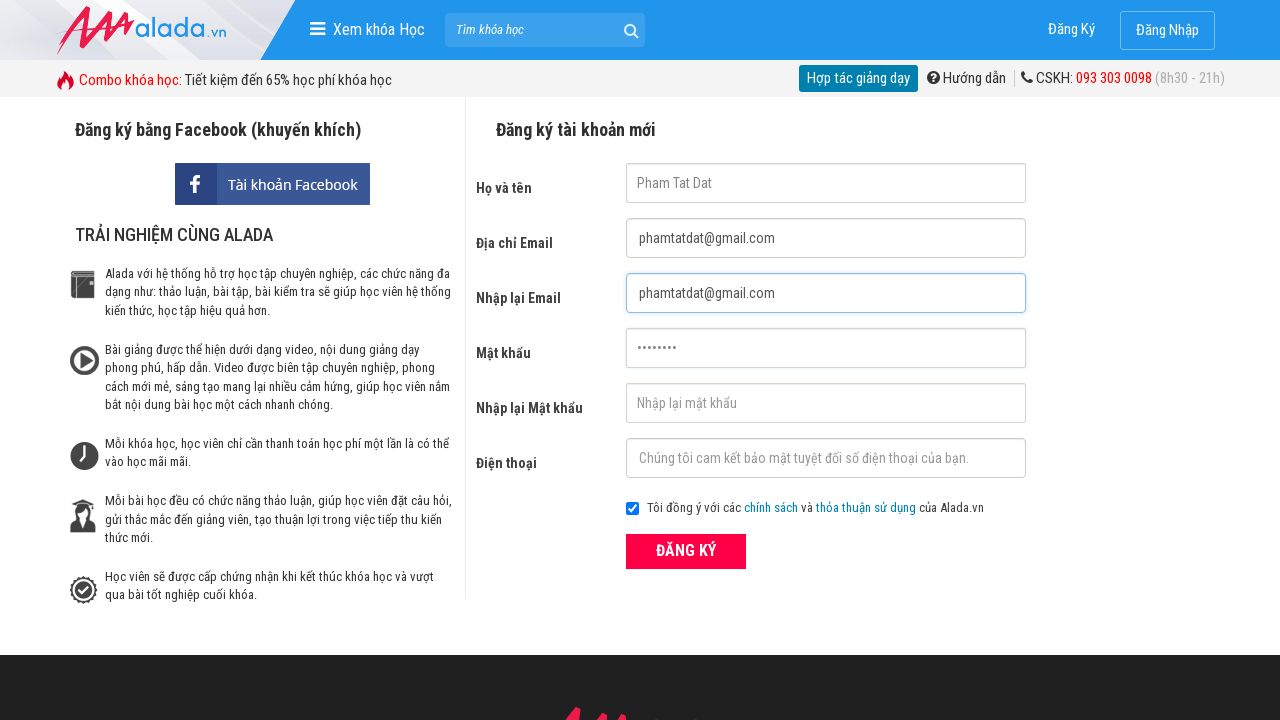

Filled confirm password field with '12345678' on input#txtCPassword
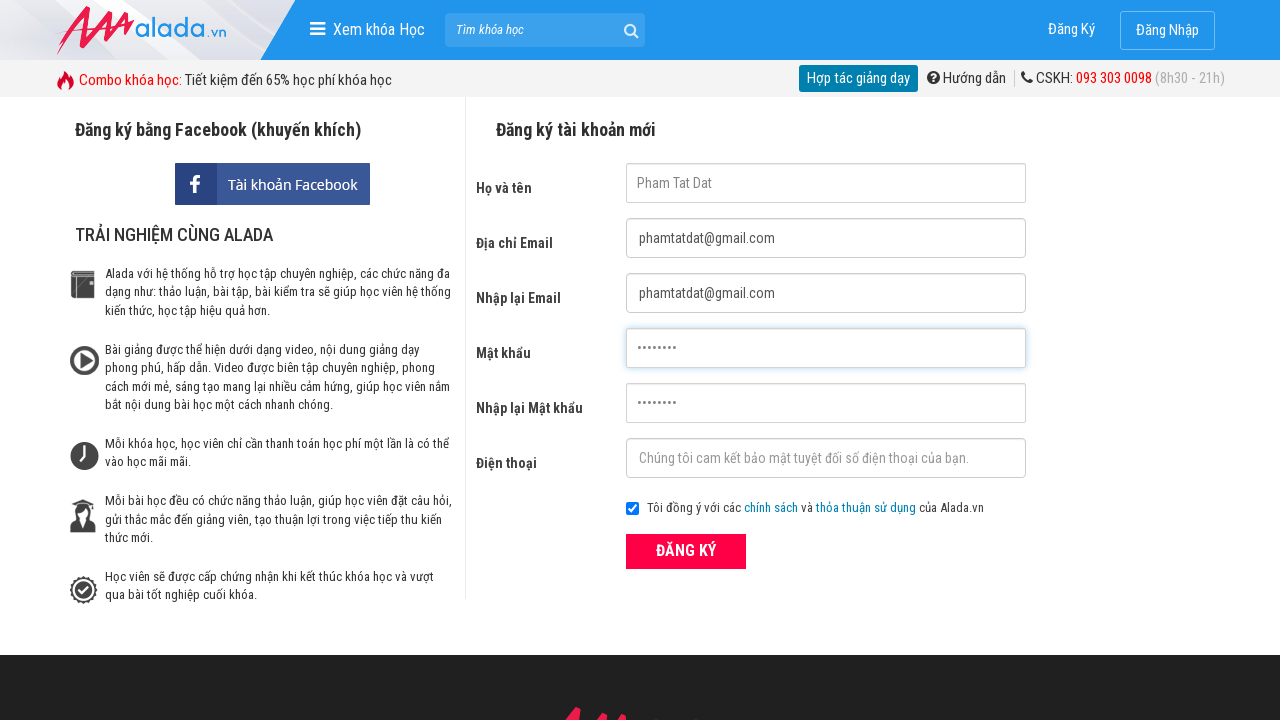

Filled phone field with '097353031' (less than 10 digits) on input#txtPhone
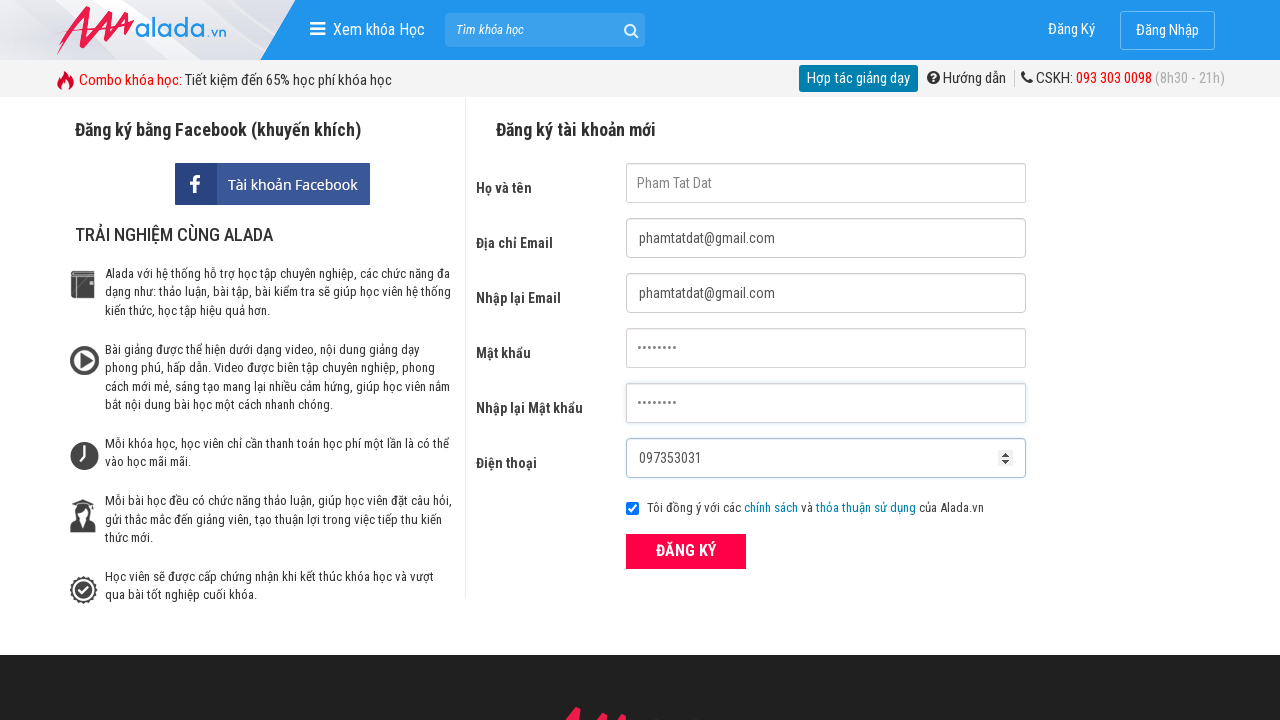

Clicked submit button to register with invalid phone number at (686, 551) on button[type='submit']
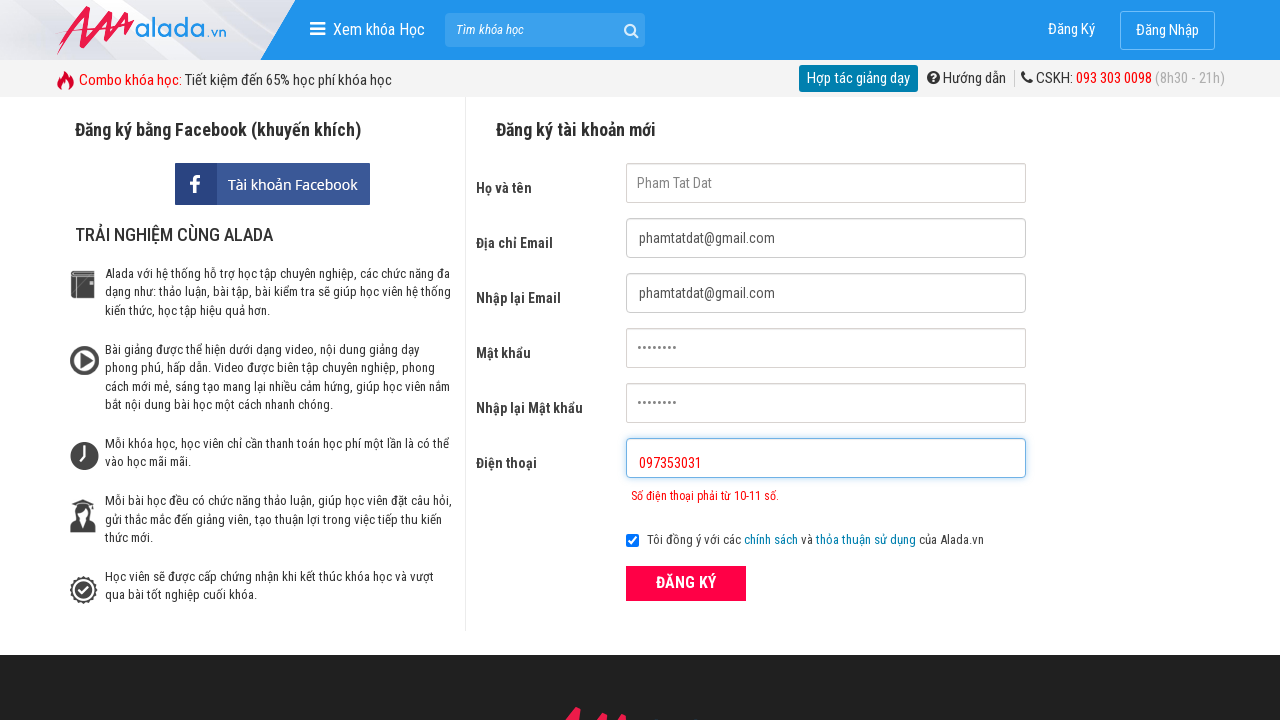

Phone error message appeared for short phone number
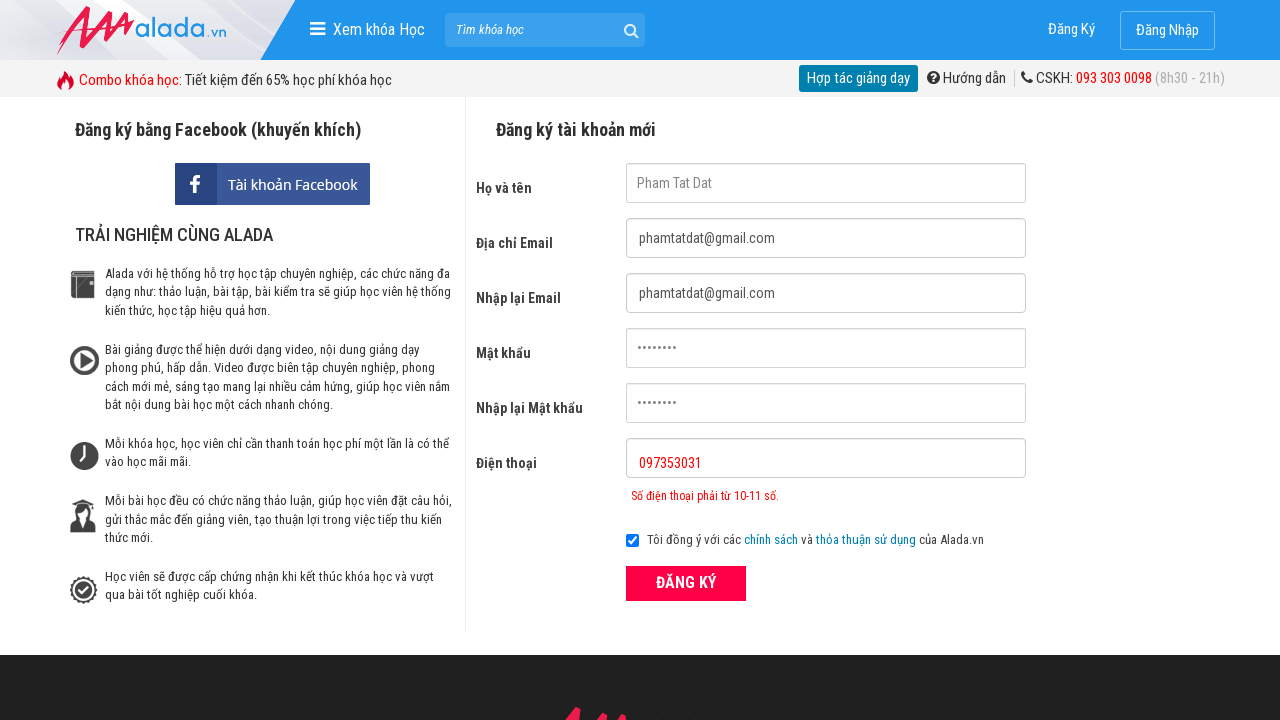

Cleared phone field on input#txtPhone
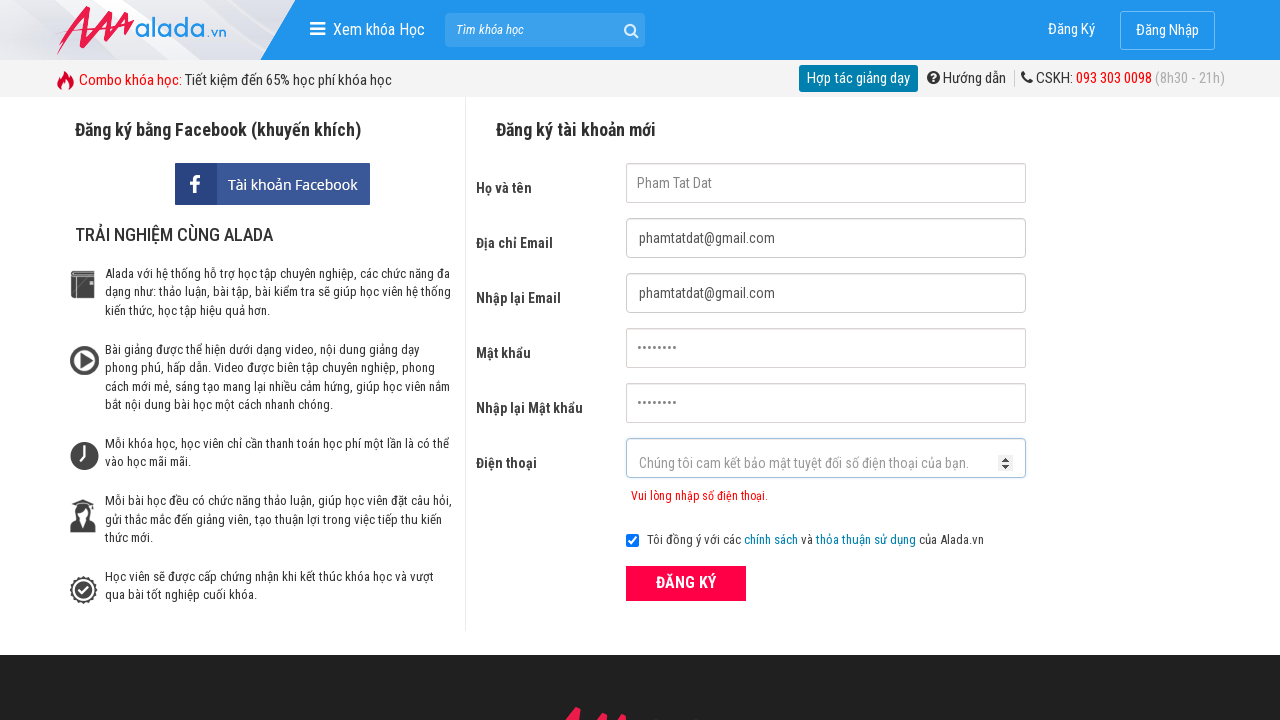

Filled phone field with '3216549870' (invalid prefix) on input#txtPhone
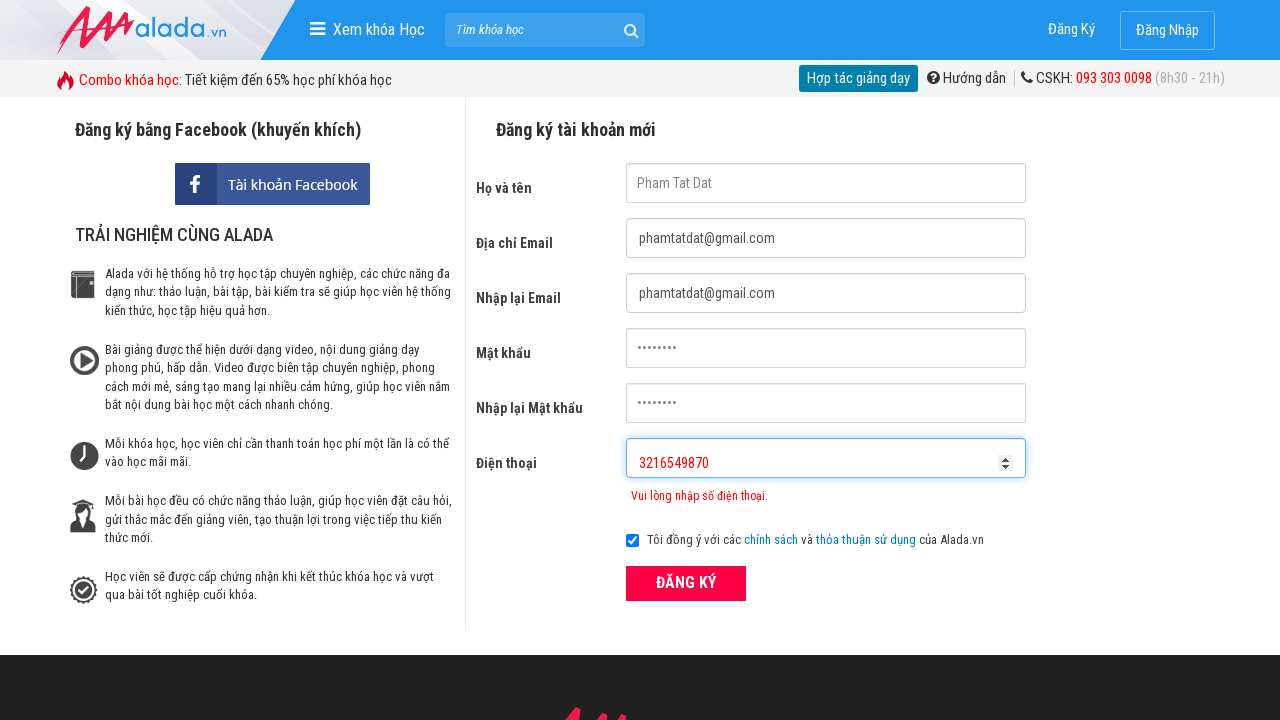

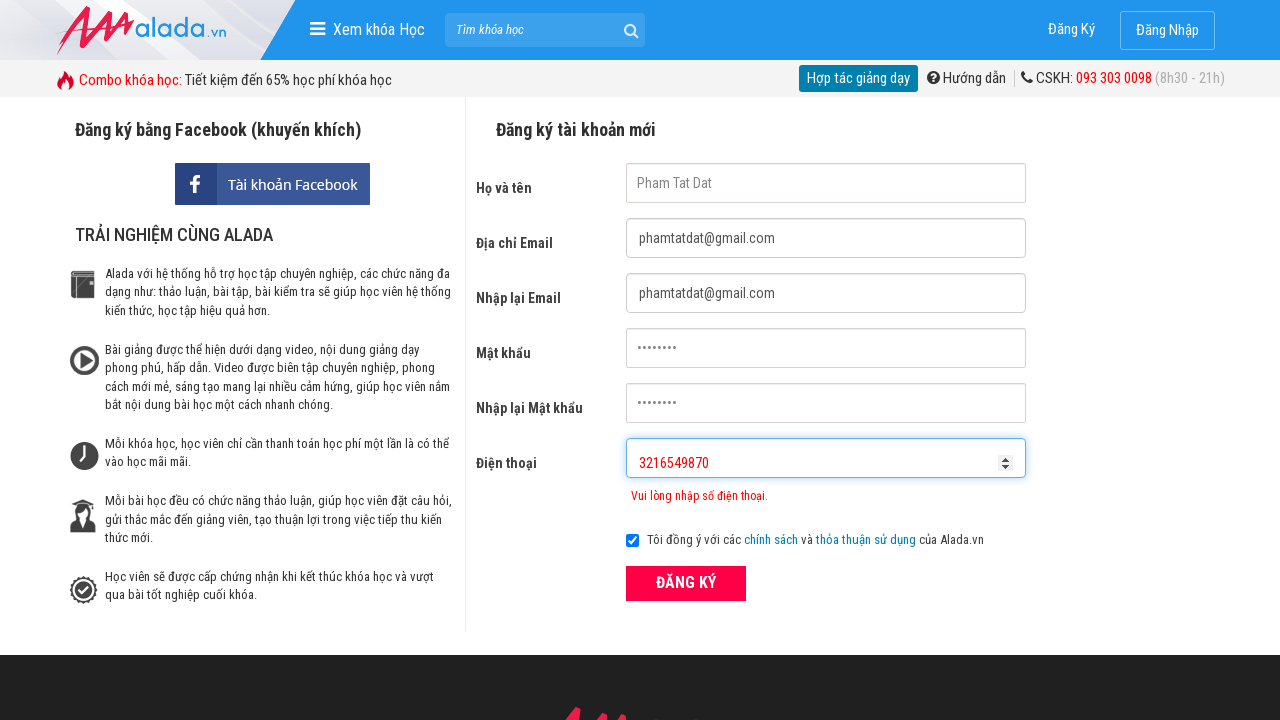